Tests mouse hover and context menu interactions by hovering over an element, right-clicking on a link, and then clicking another link

Starting URL: https://rahulshettyacademy.com/AutomationPractice/

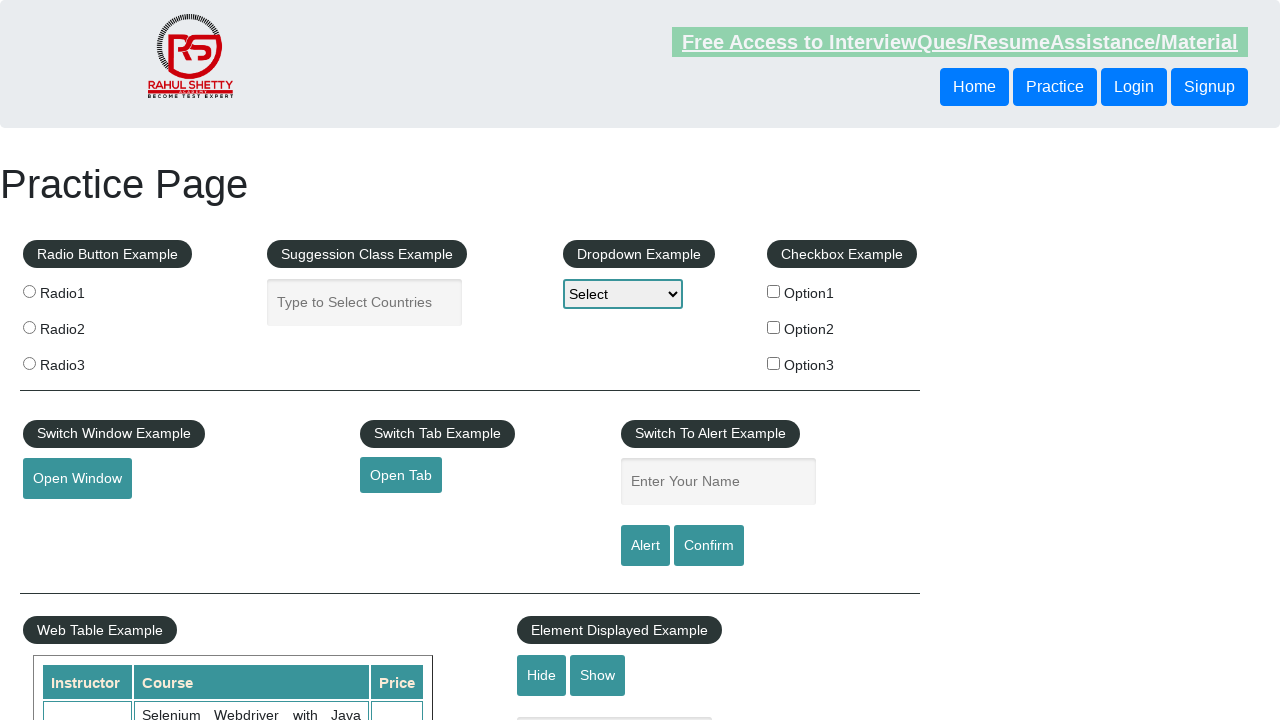

Hovered over mouse hover element to reveal dropdown at (83, 361) on #mousehover
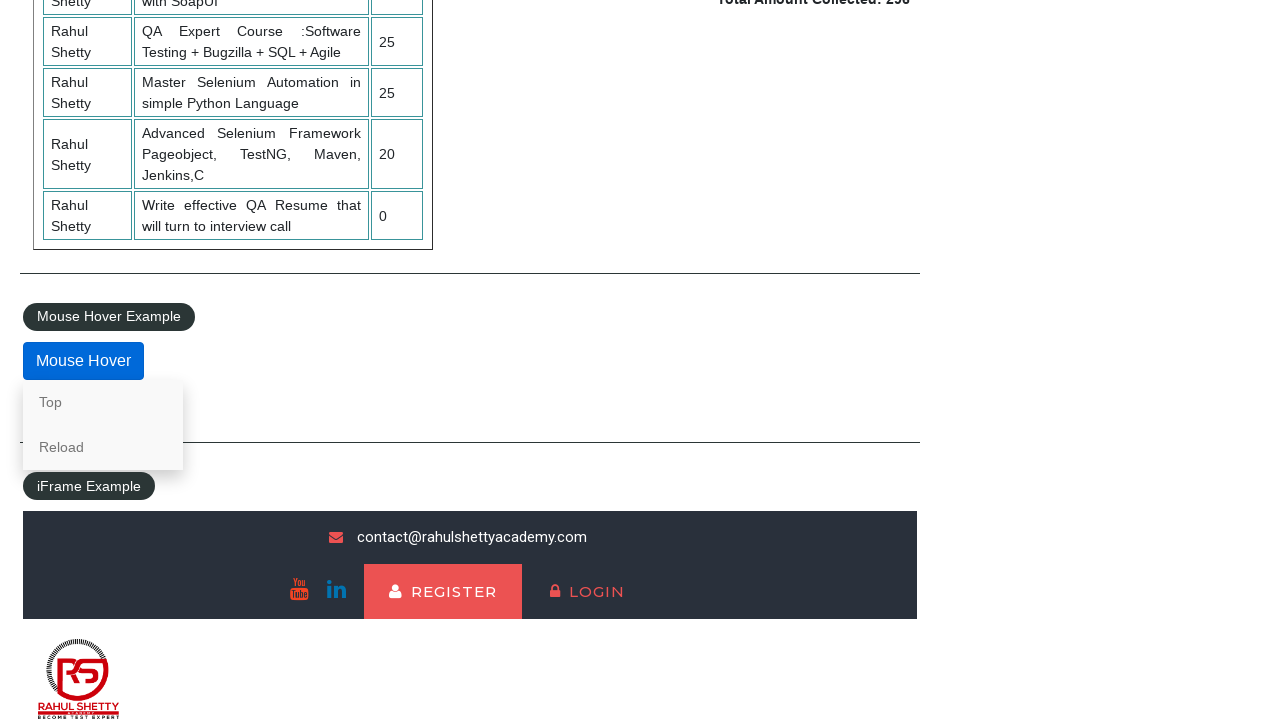

Right-clicked on the 'Top' link at (103, 402) on a:text('Top')
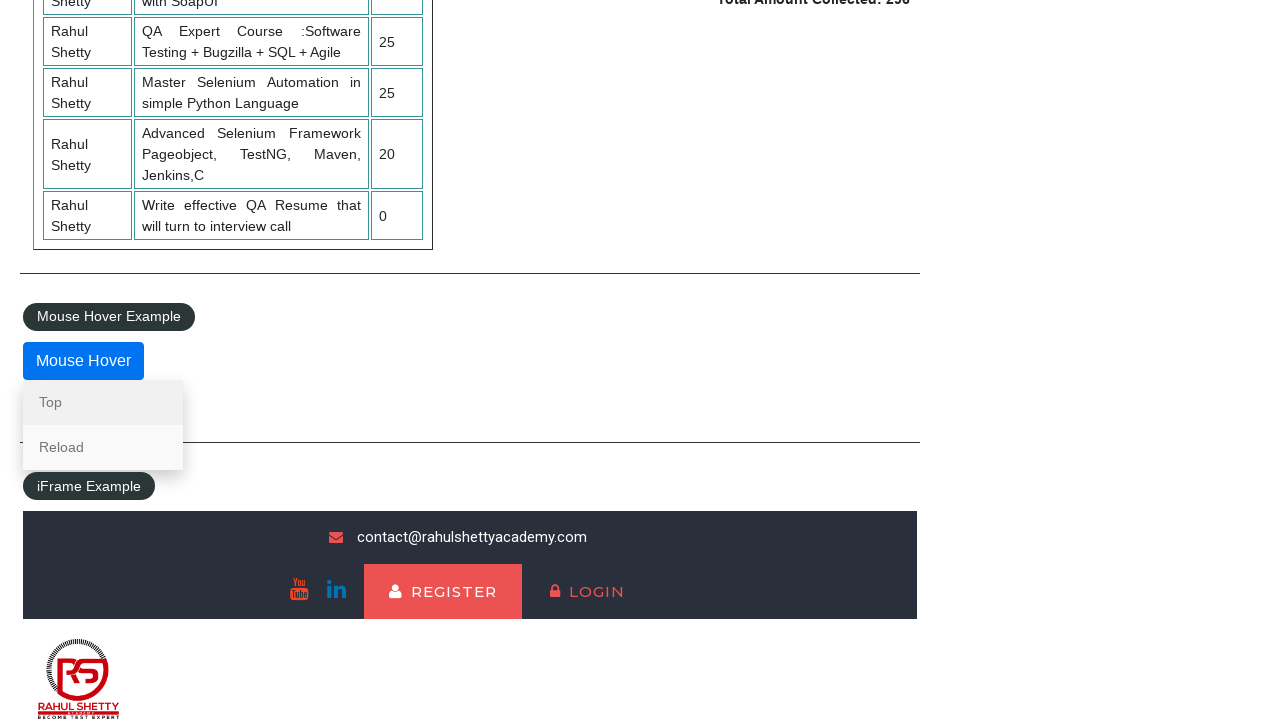

Hovered over the 'Reload' link at (103, 447) on a:text('Reload')
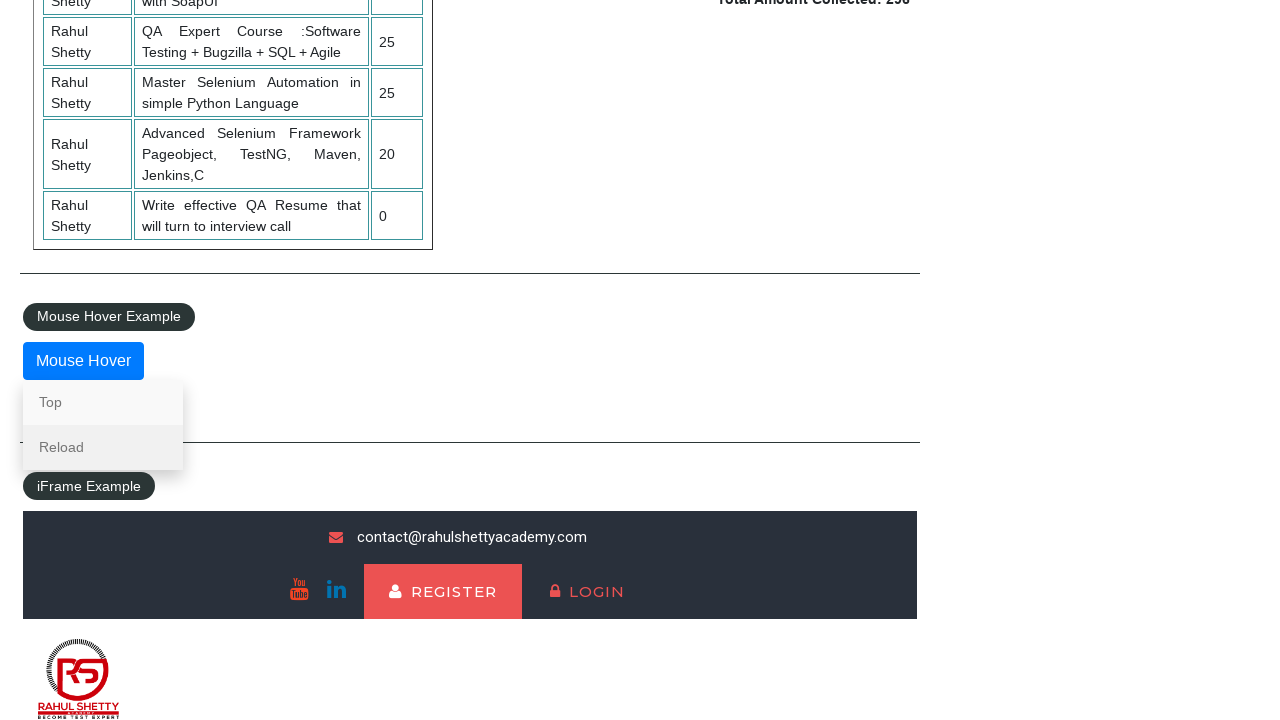

Clicked on the 'Reload' link at (103, 447) on a:text('Reload')
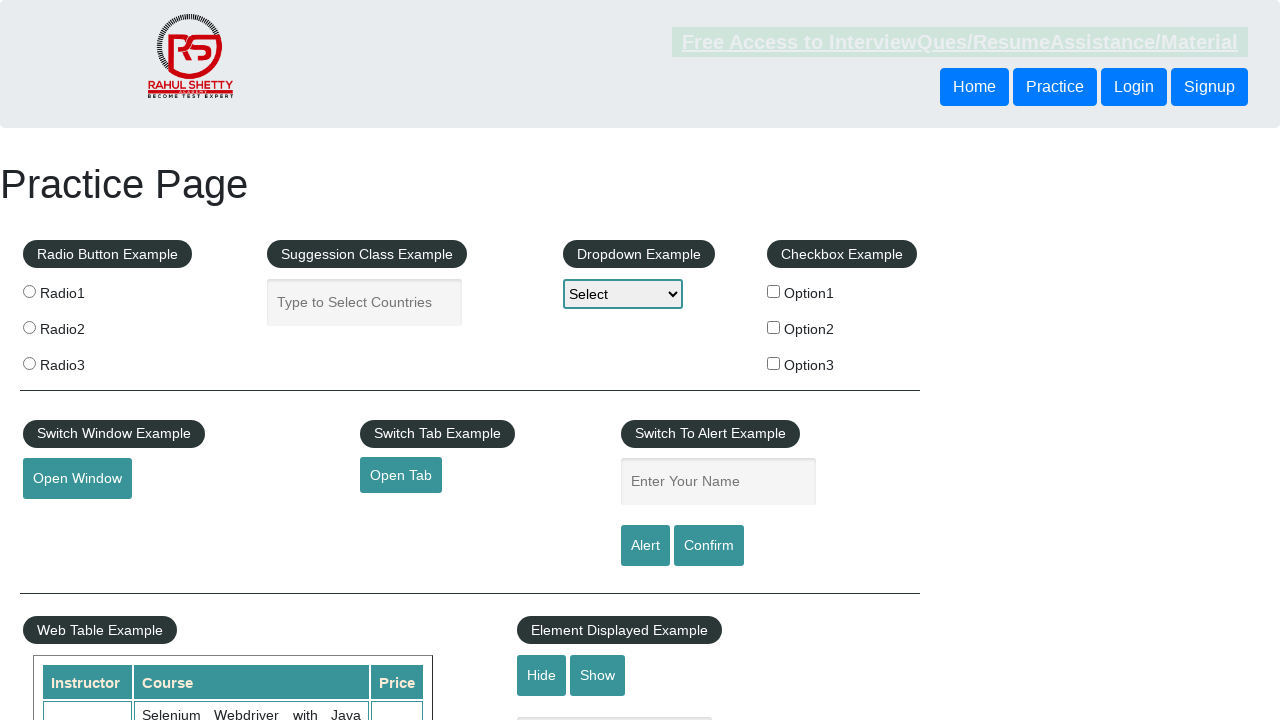

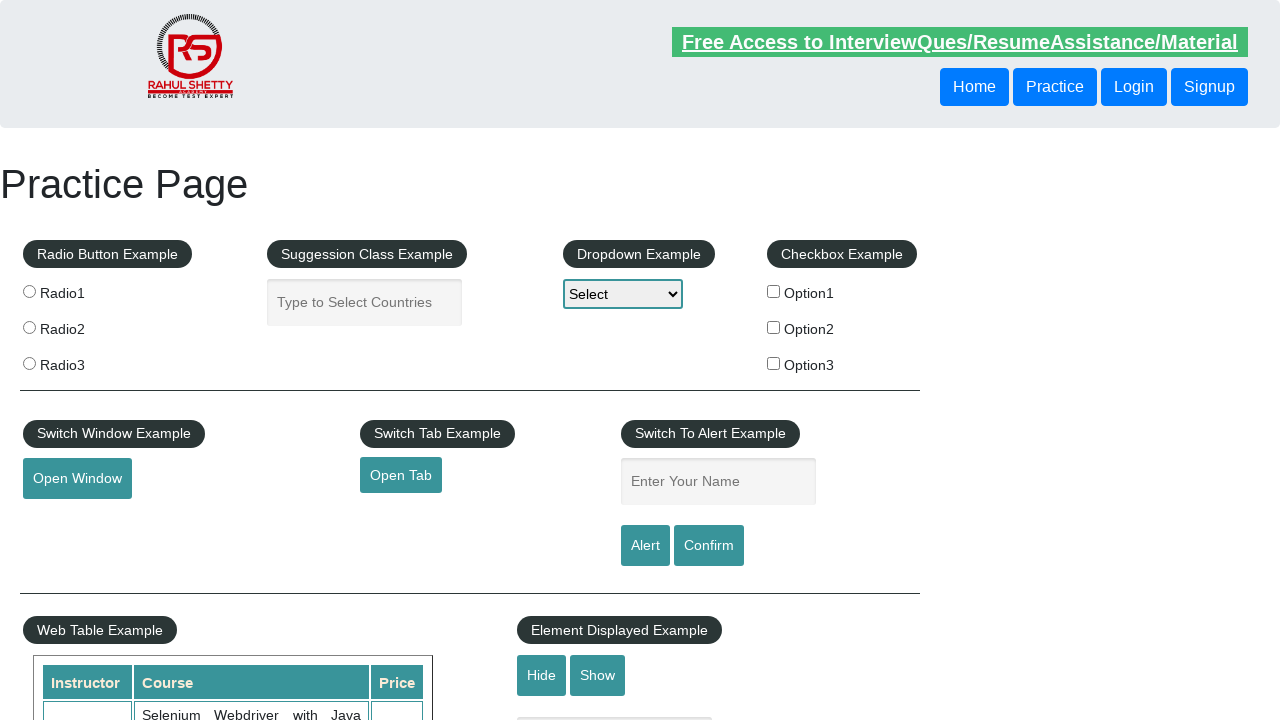